Navigates sequentially through three websites: Playwright documentation, a personal portfolio site, and TypeScript documentation, waiting for each page to fully load.

Starting URL: https://playwright.dev/

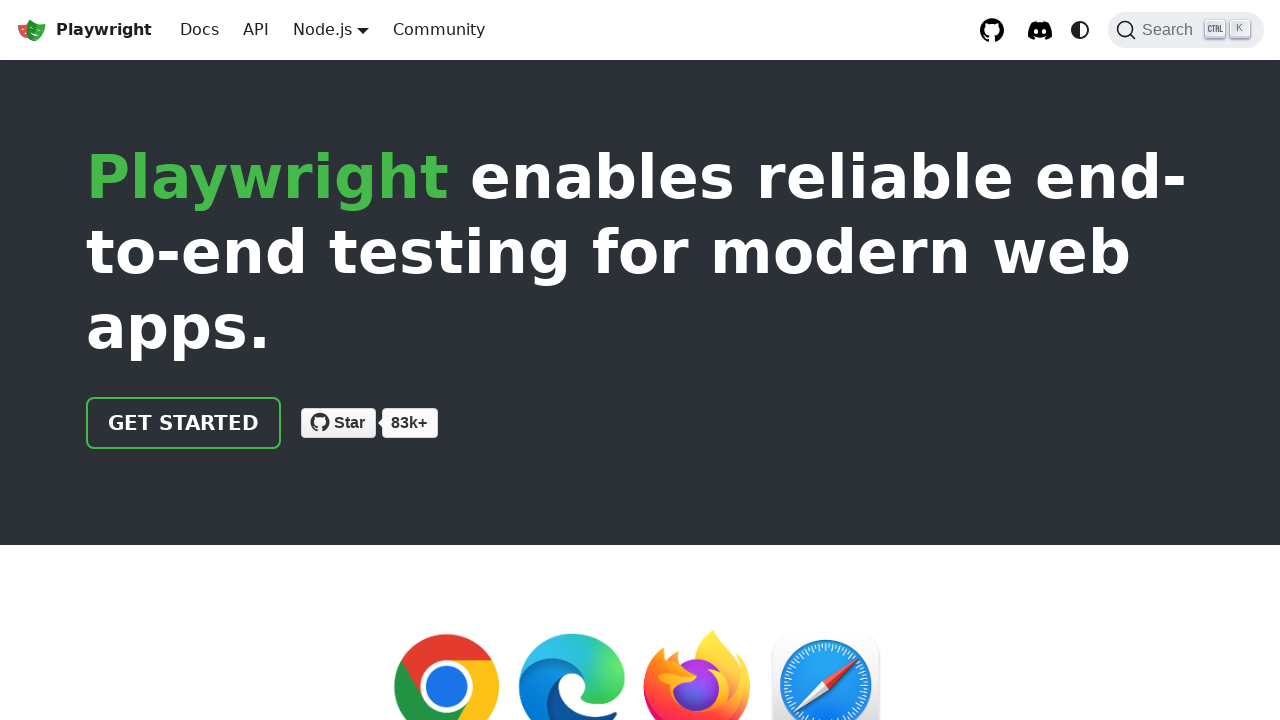

Playwright documentation page fully loaded (networkidle)
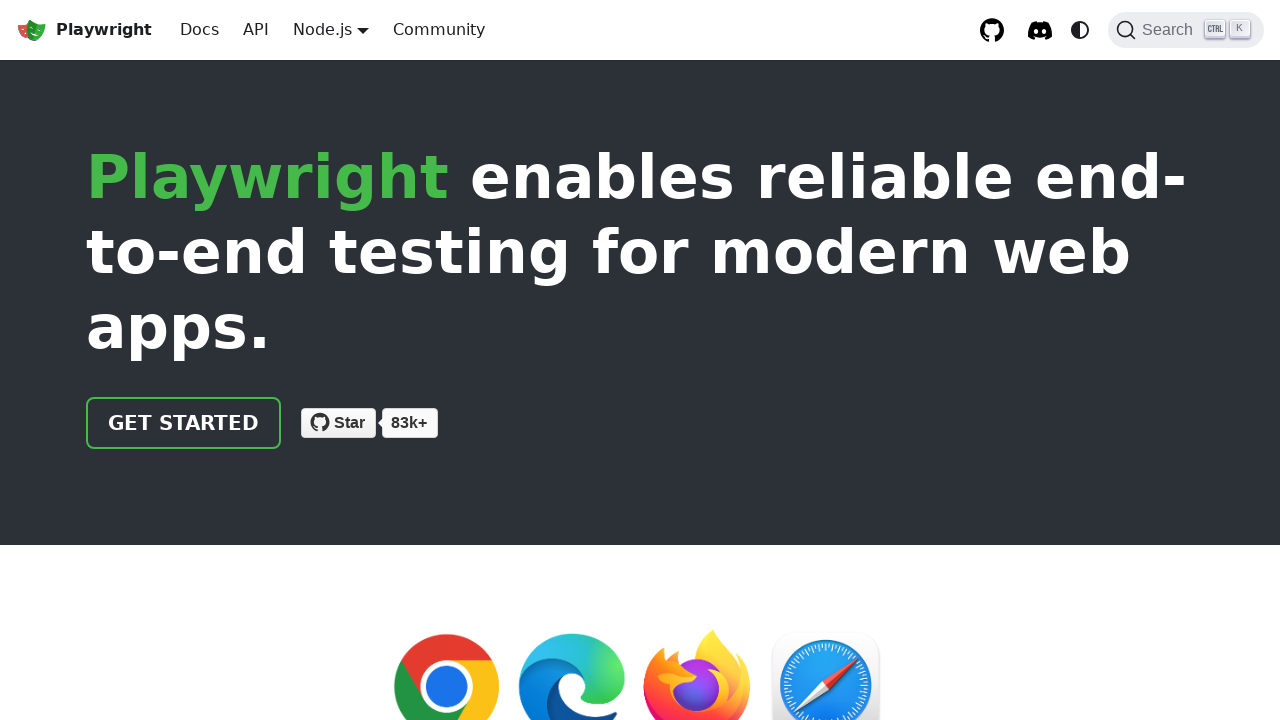

Navigated to personal portfolio site (glaucialemos.netlify.app)
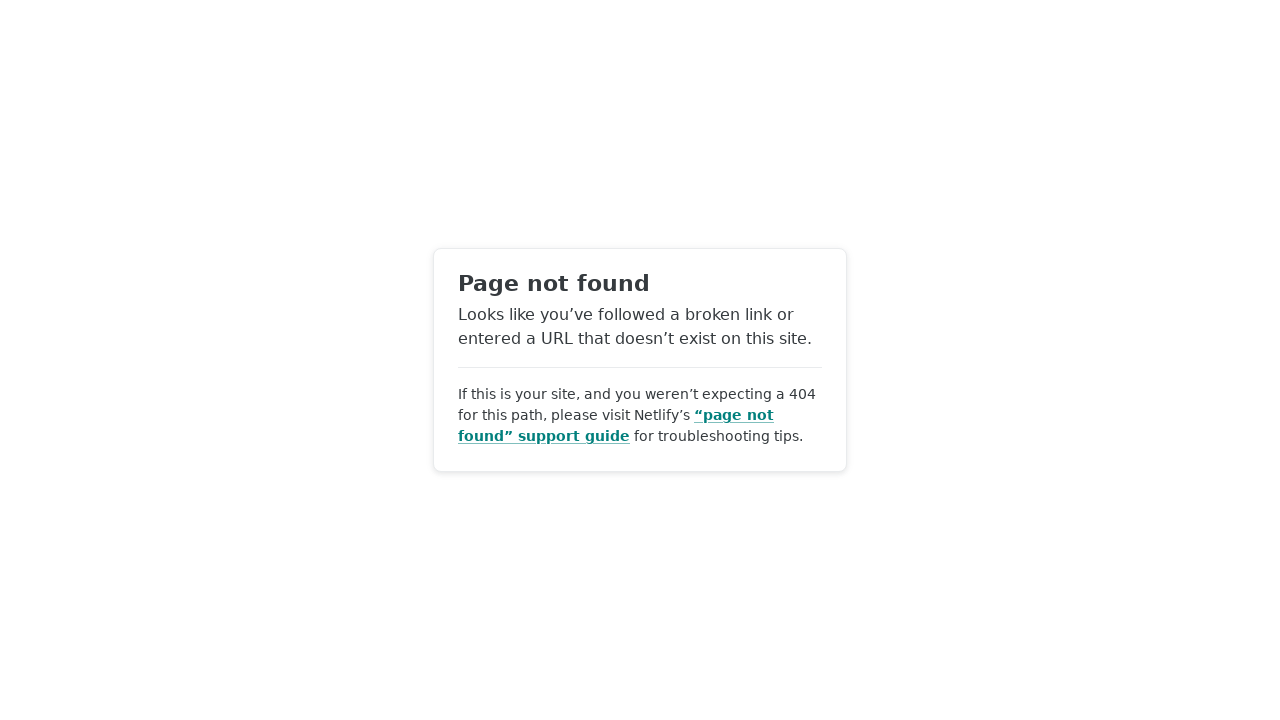

Personal portfolio site fully loaded (networkidle)
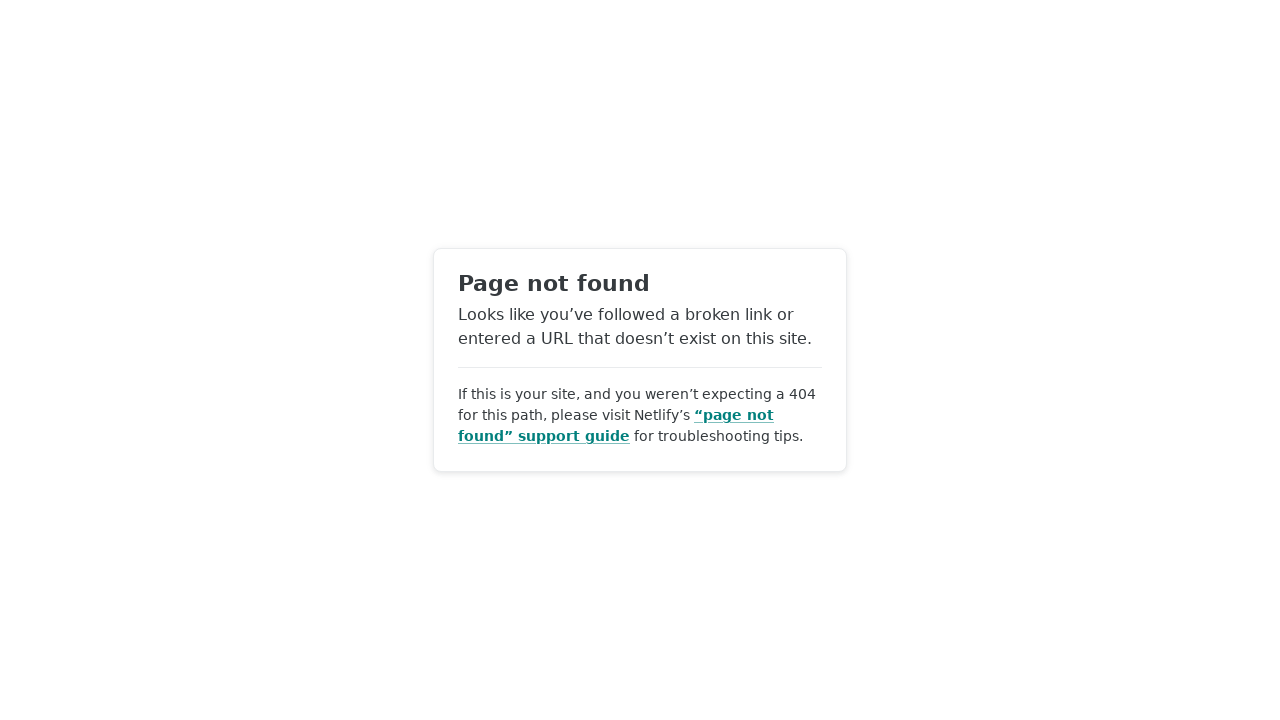

Navigated to TypeScript documentation site
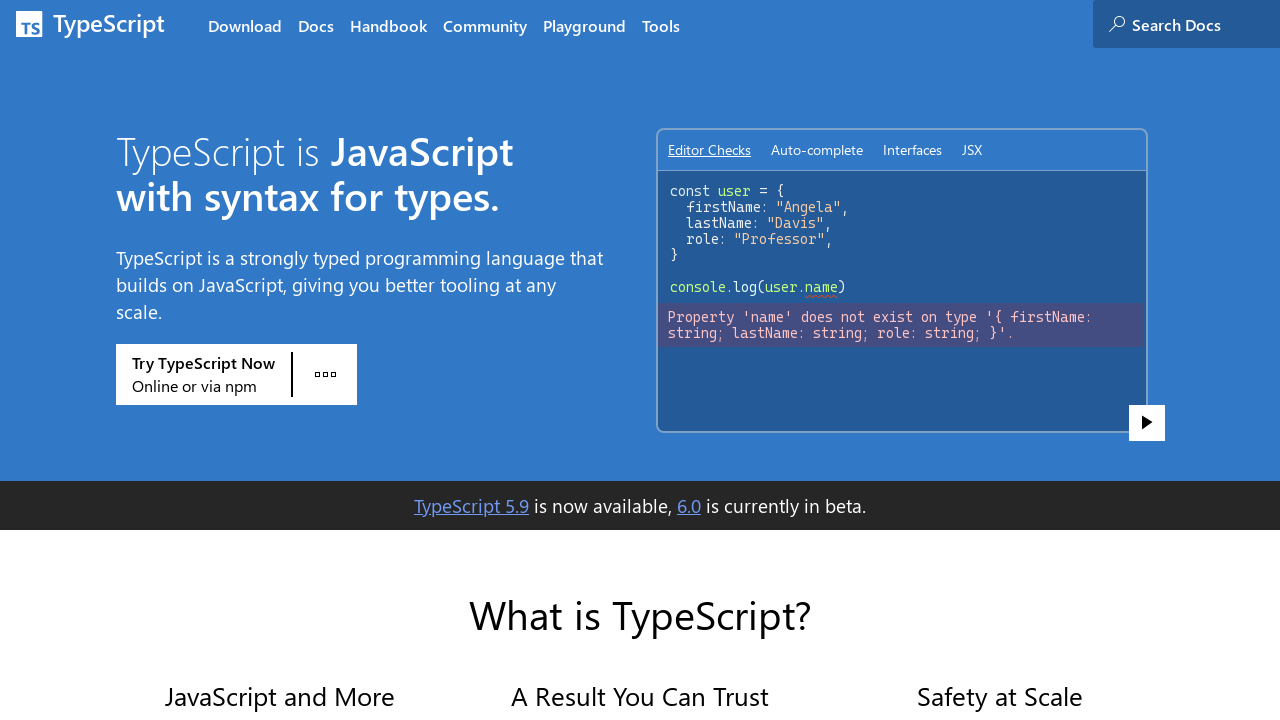

TypeScript documentation page fully loaded (networkidle)
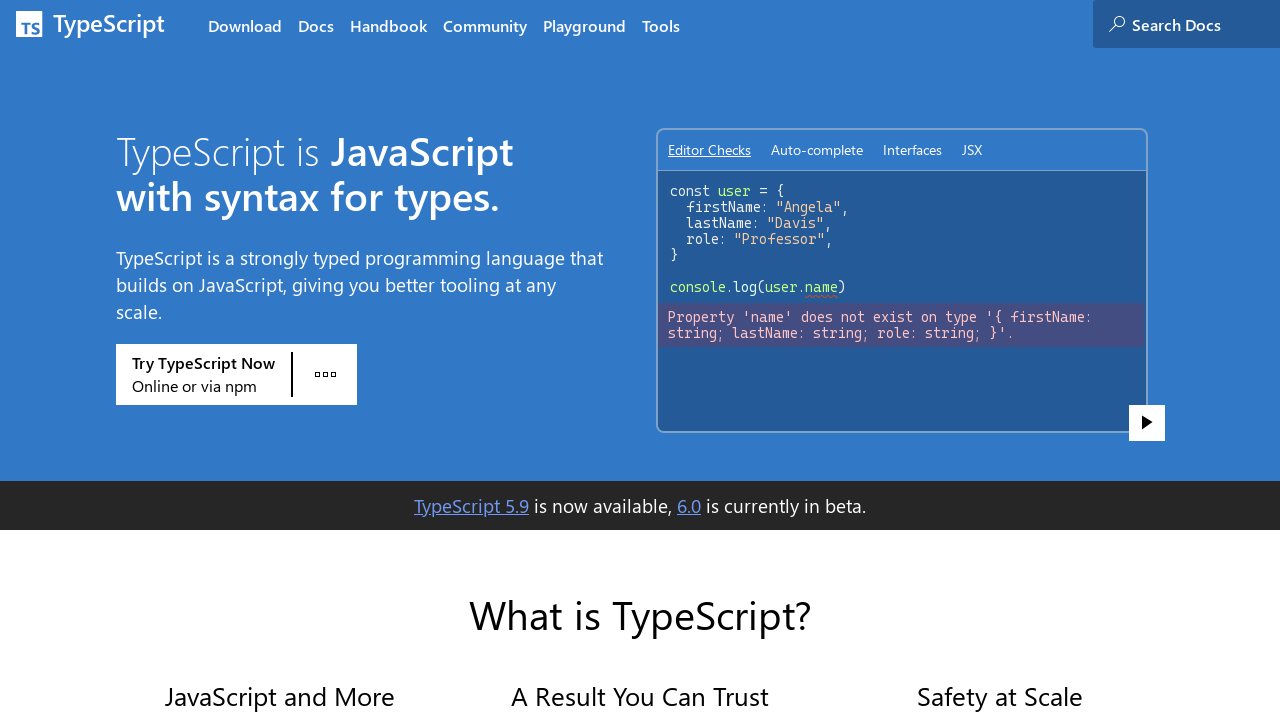

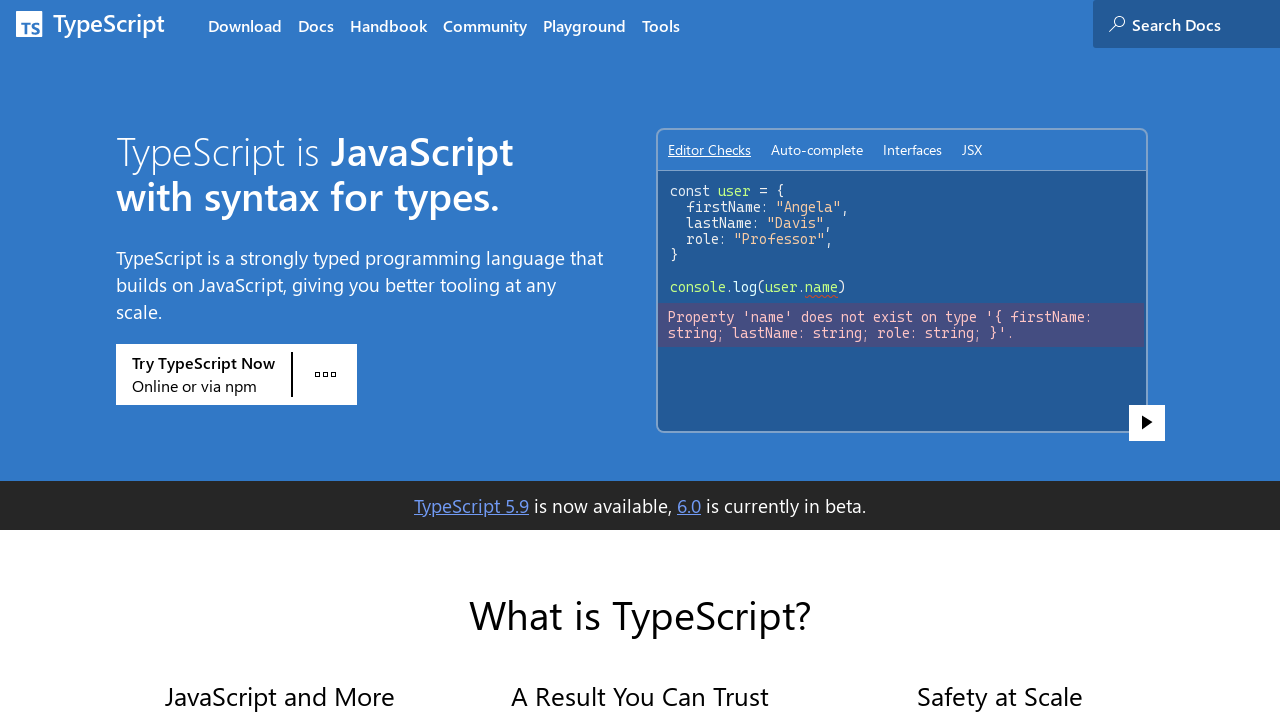